Tests the Add/Remove Elements functionality by clicking "Add Element" to create a delete button, verifying it's displayed, then clicking "Delete" and verifying the element is removed from the page.

Starting URL: https://practice.cydeo.com/add_remove_elements/

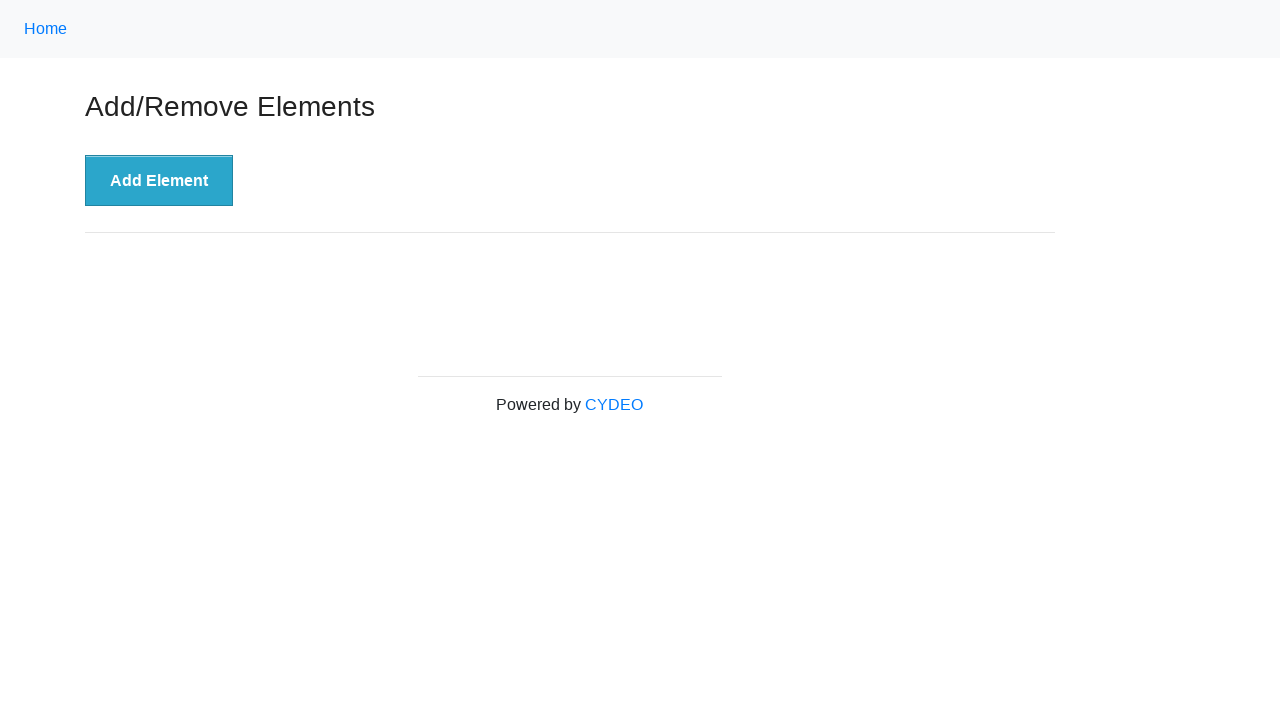

Clicked 'Add Element' button at (159, 181) on xpath=//button[.='Add Element']
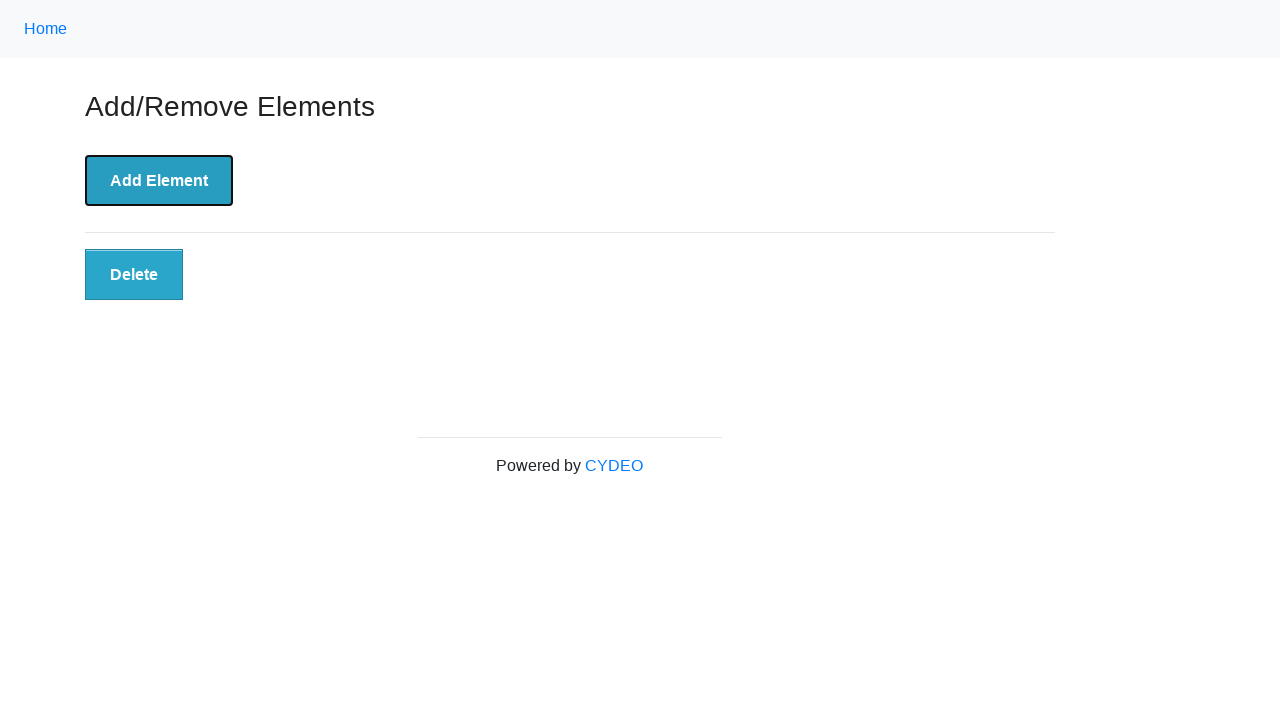

Delete button appeared and is visible
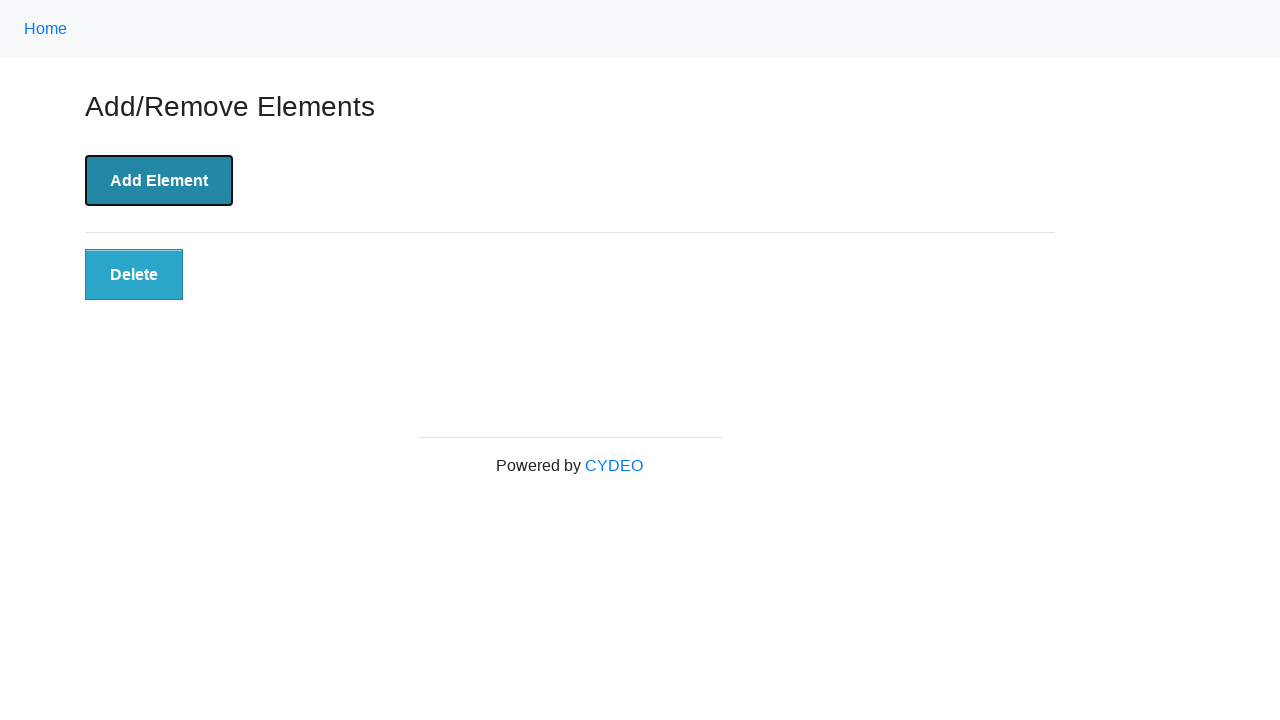

Clicked the Delete button at (134, 275) on xpath=//button[@class='added-manually']
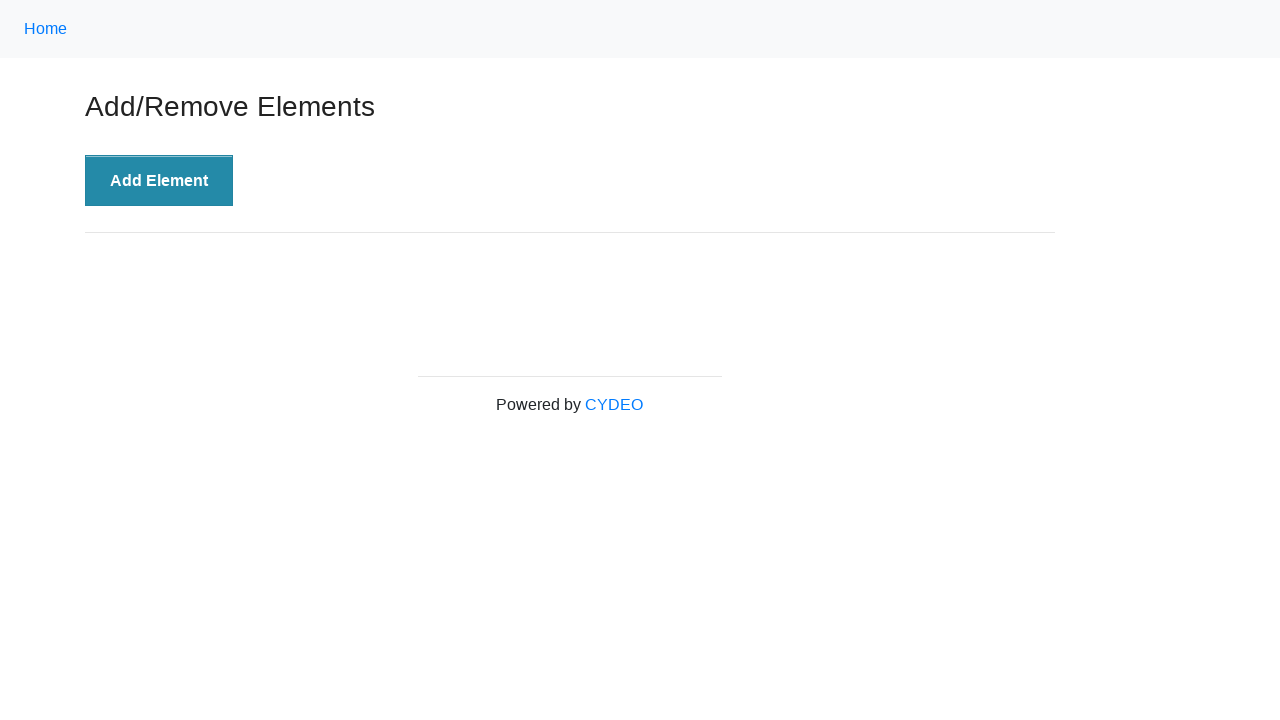

Delete button was removed from the DOM
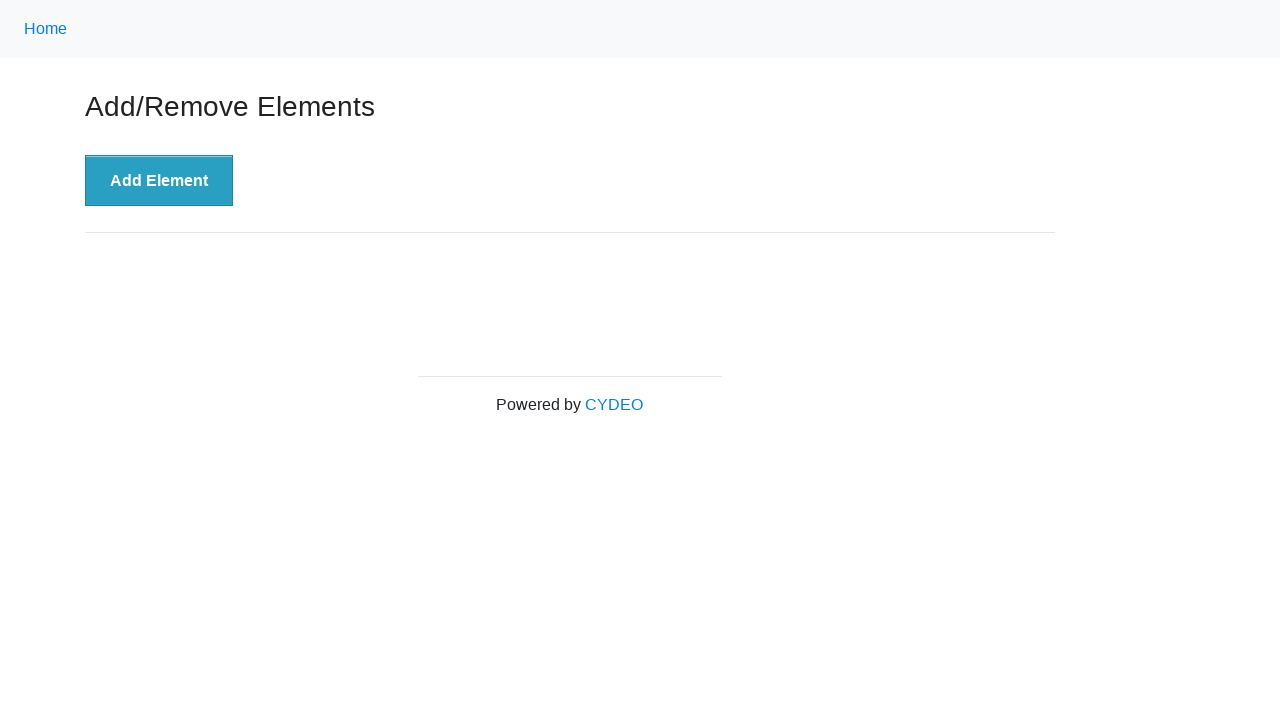

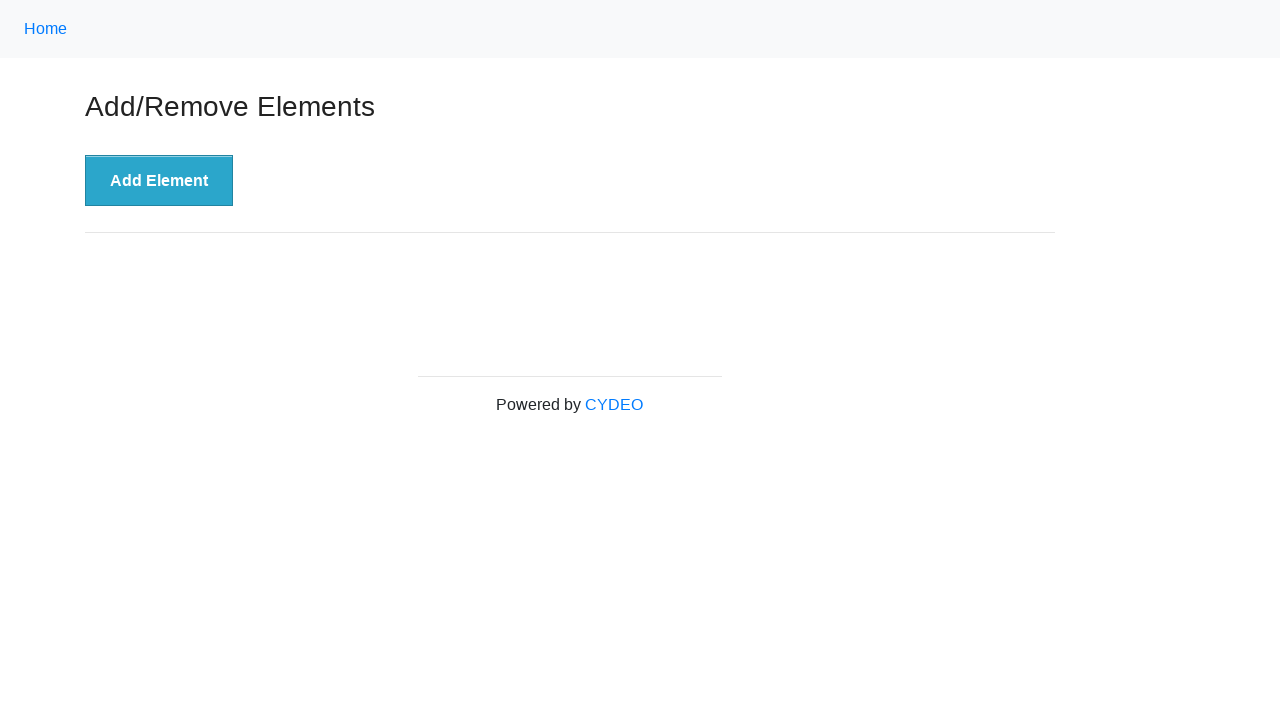